Fills out a text box form with name, email, and address fields, then submits the form

Starting URL: https://demoqa.com/text-box

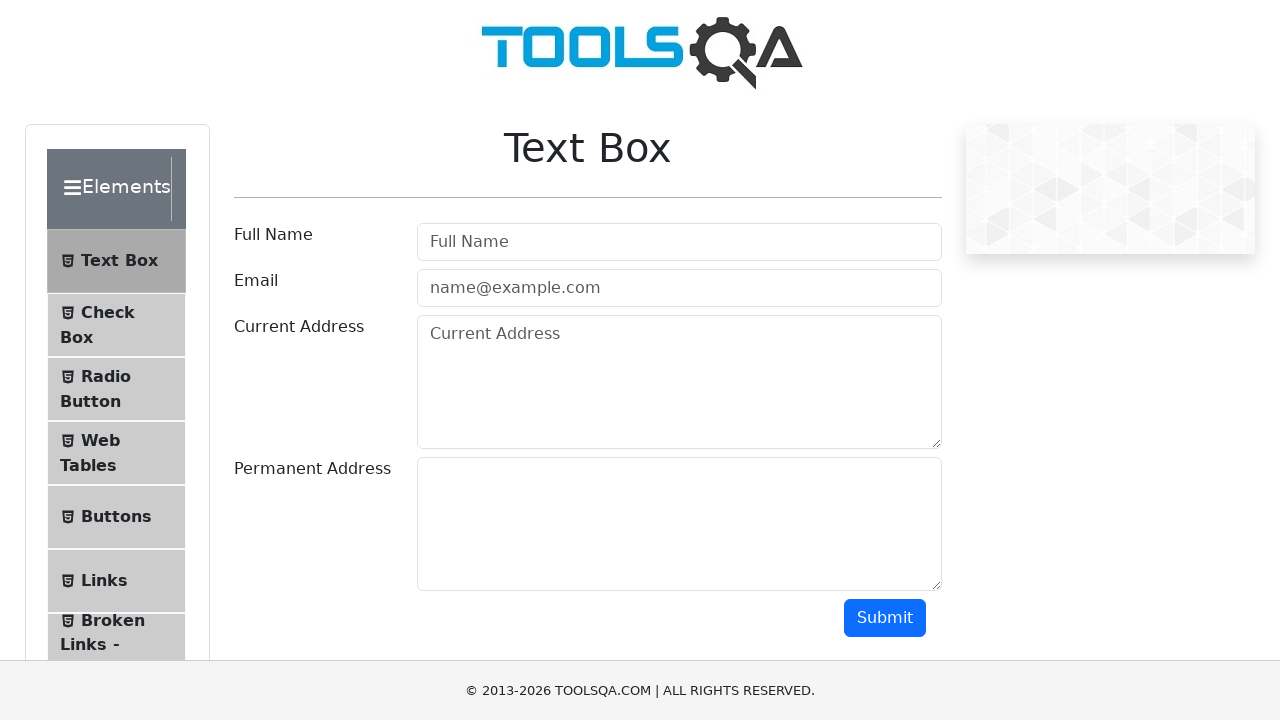

Filled name field with 'ANGEL' on //input[@id='userName']
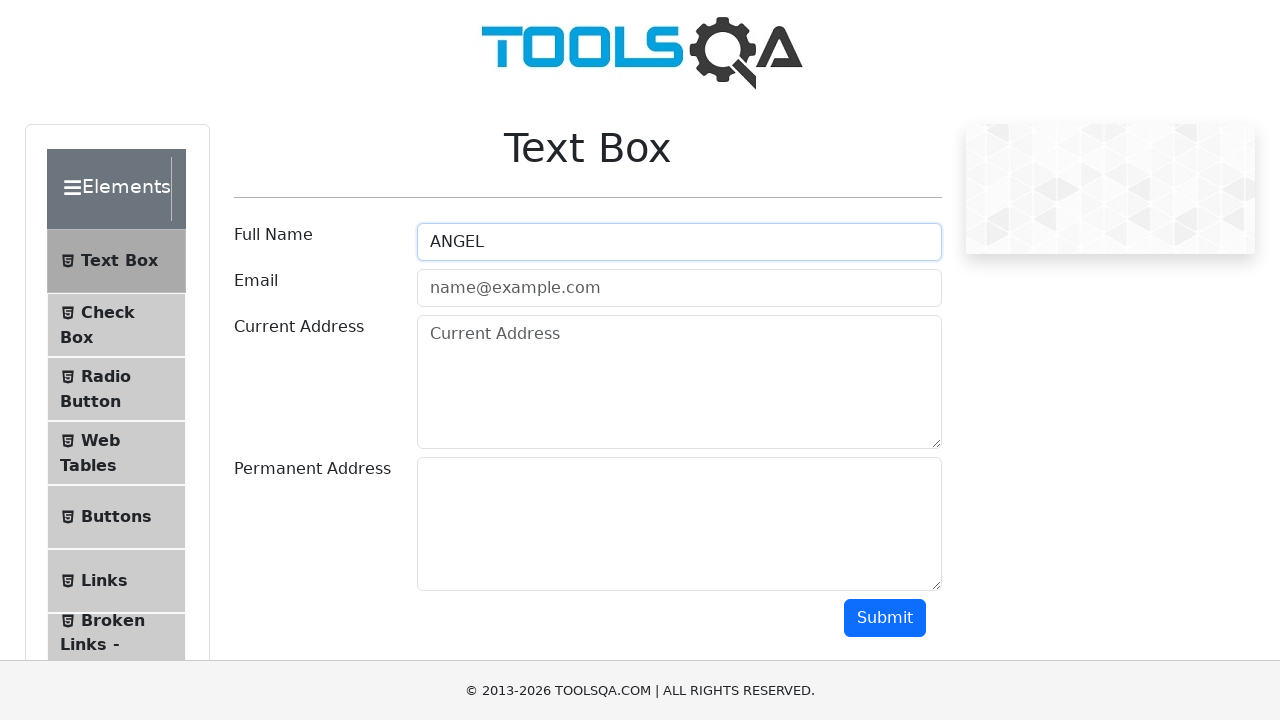

Filled email field with 'CORREO@CORREO.com' on //input[@id='userEmail']
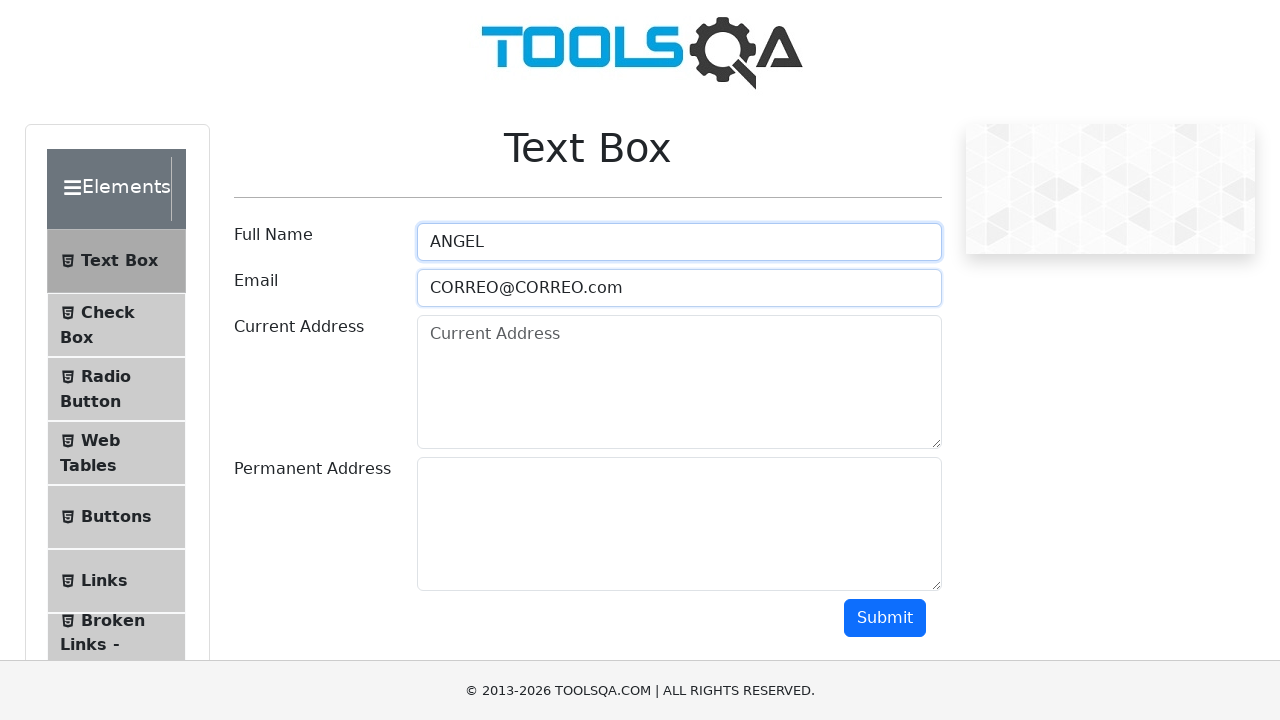

Filled current address field with 'lima 123 lima-Peru' on //textarea[@id='currentAddress']
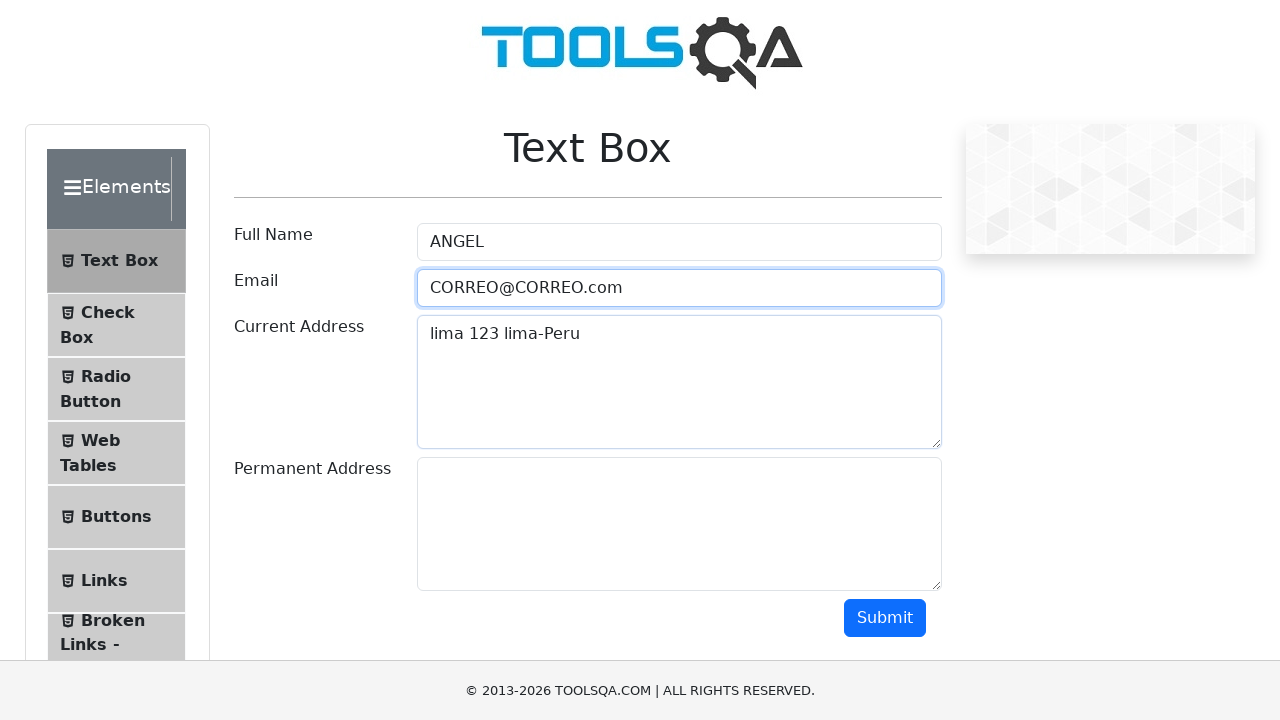

Filled permanent address field with 'Lima' on //textarea[@id='permanentAddress']
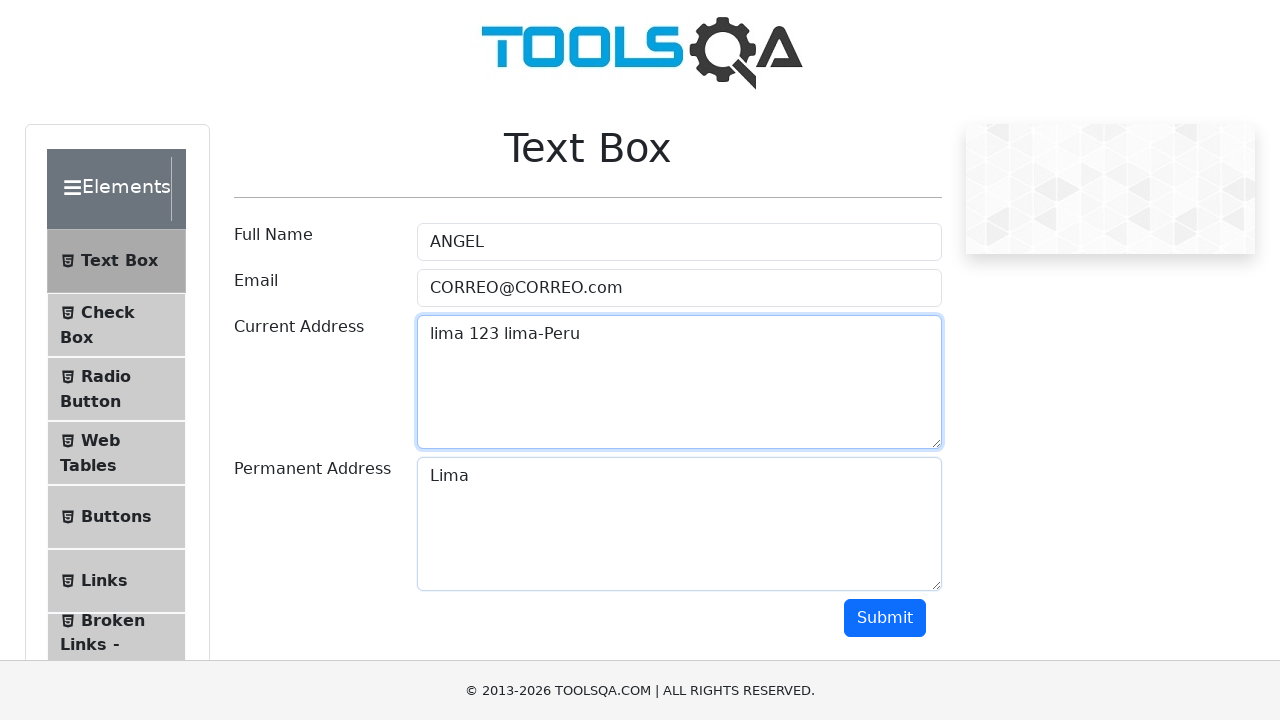

Clicked submit button to submit the form at (885, 618) on xpath=//button[@id='submit']
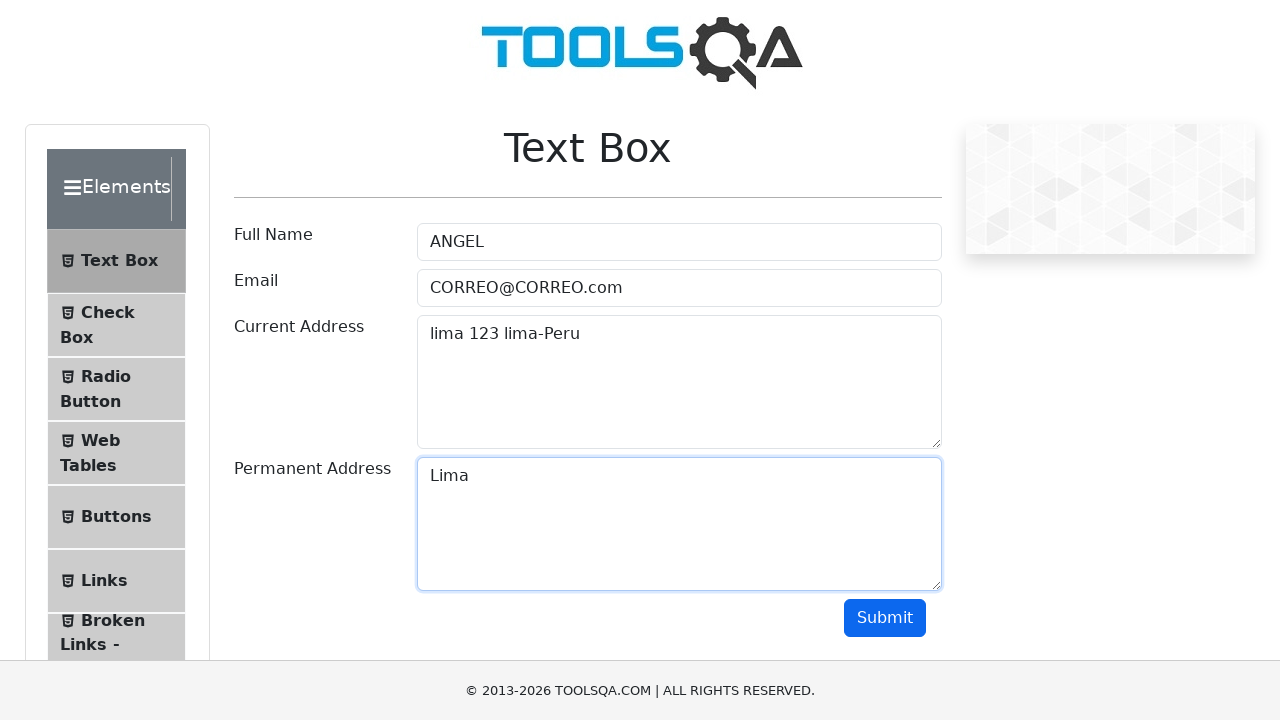

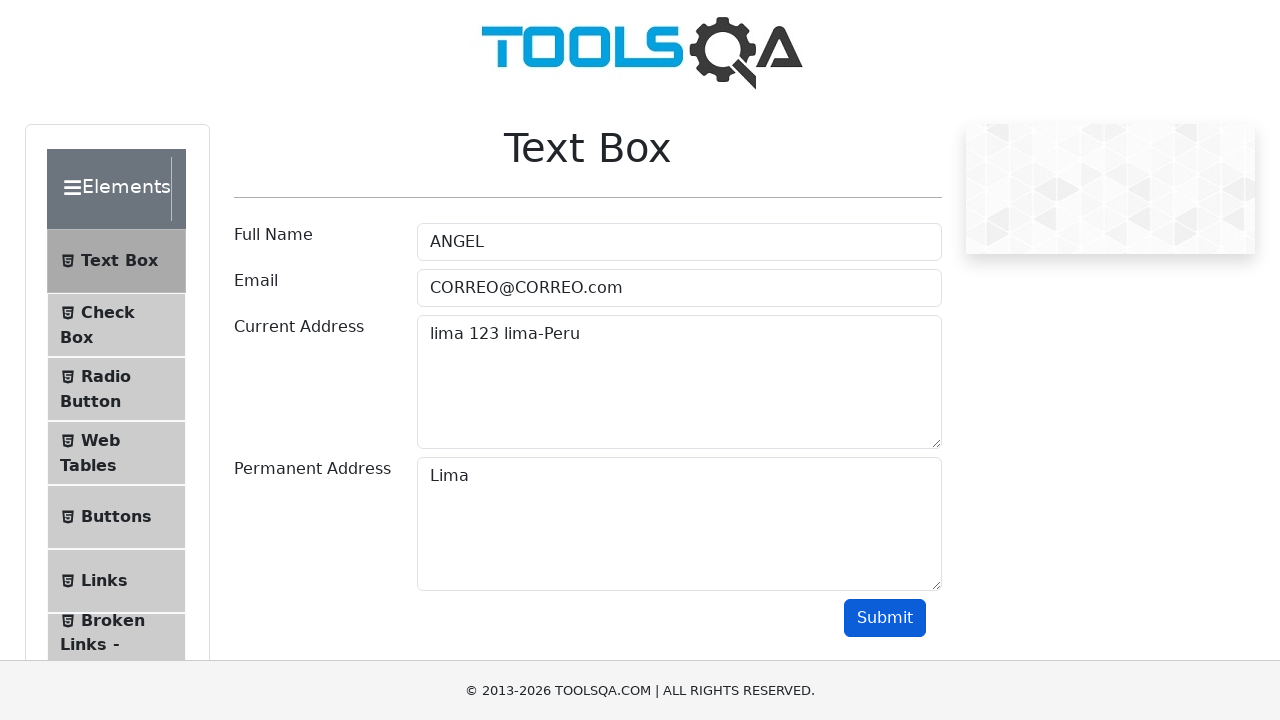